Tests a simple input form by entering text, submitting the form, and verifying the result

Starting URL: https://www.qa-practice.com/elements/input/simple

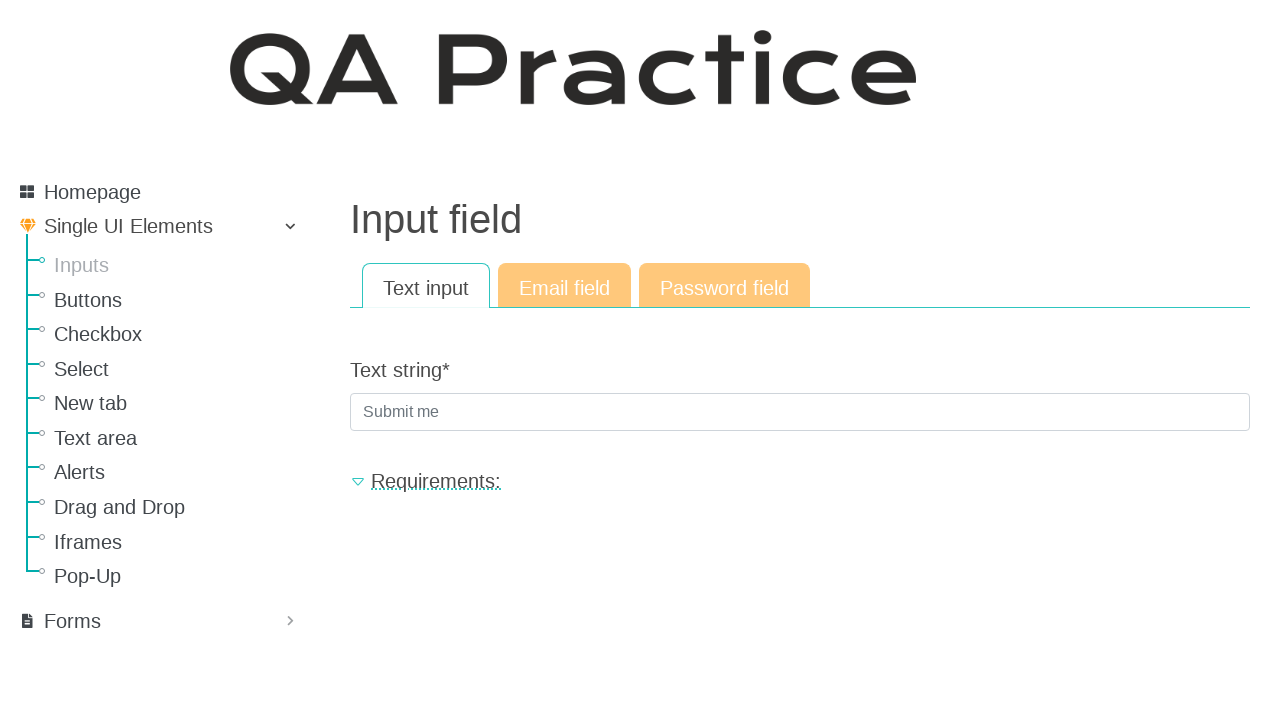

Clicked on the text input field at (800, 412) on input[type='text']
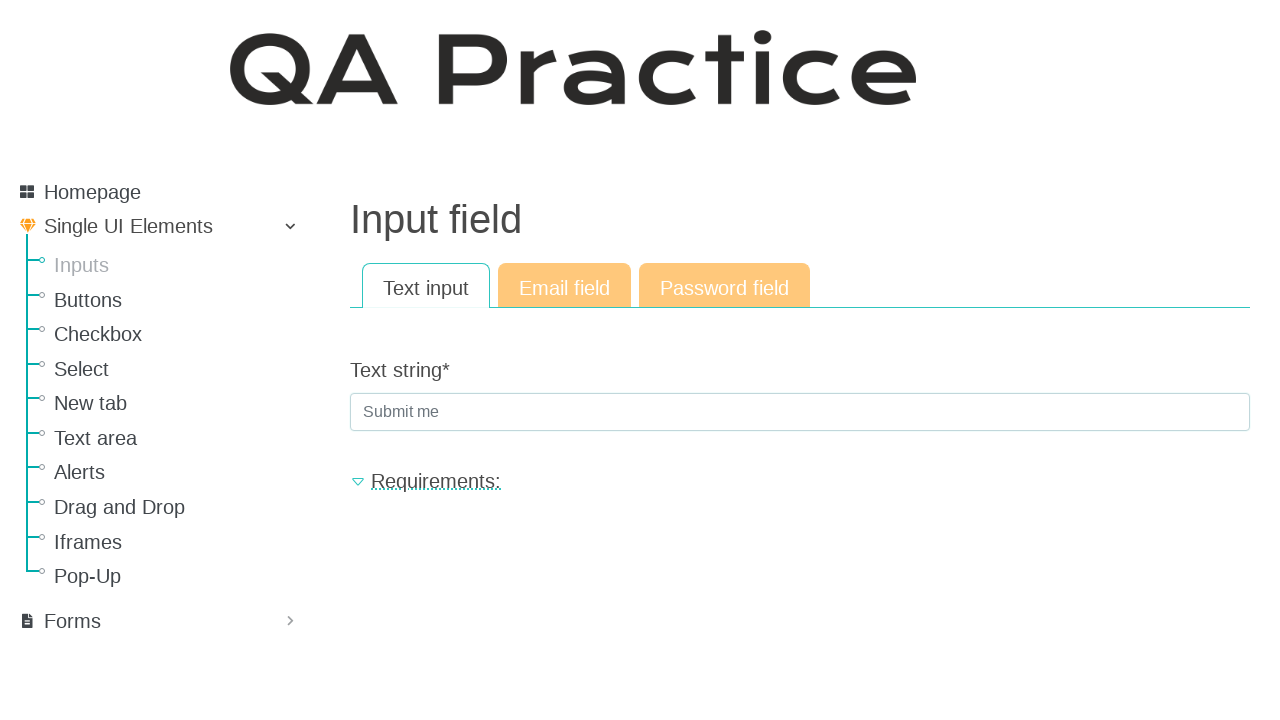

Filled input field with 'java_rules' on input[type='text']
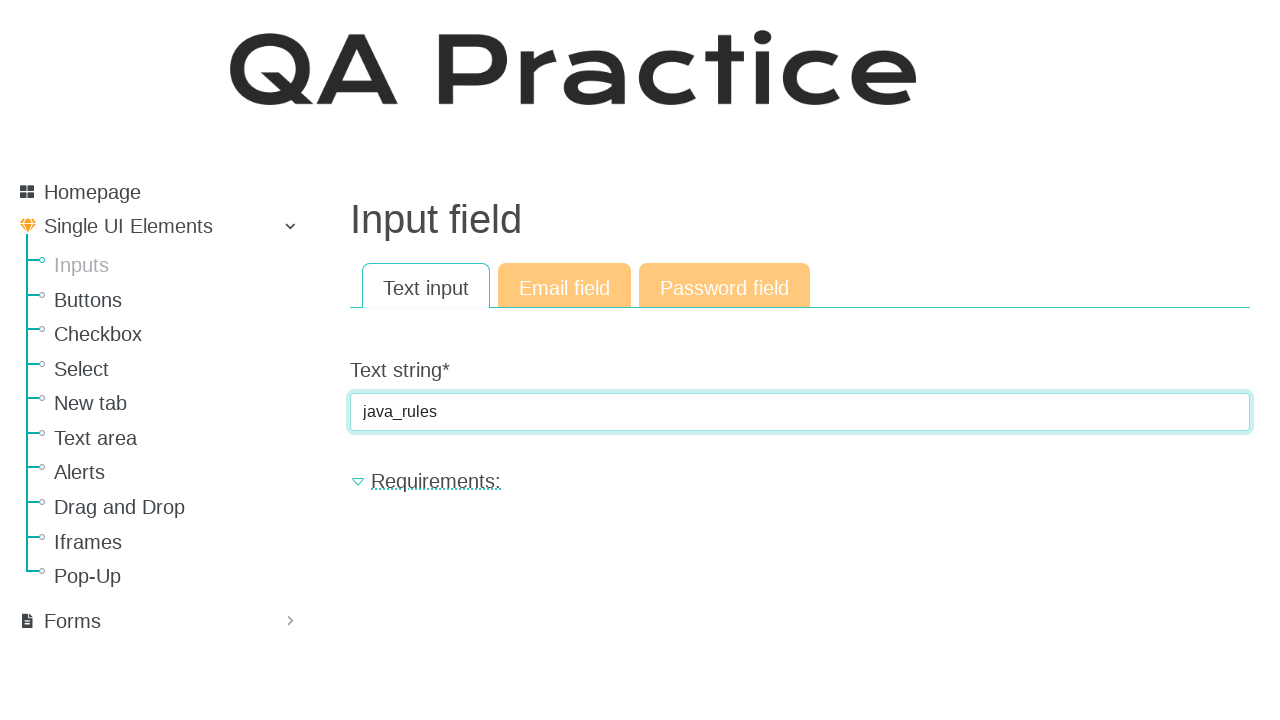

Submitted the form by pressing Enter on input[type='text']
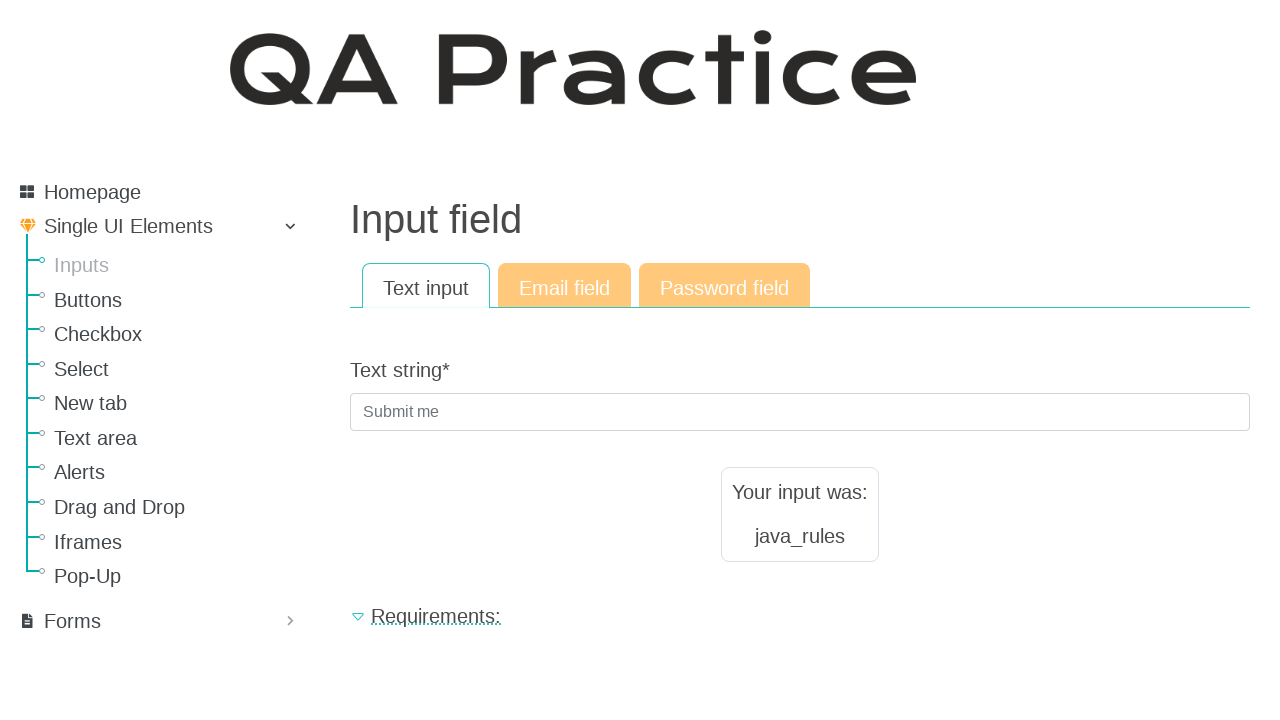

Waited for network to become idle and result to load
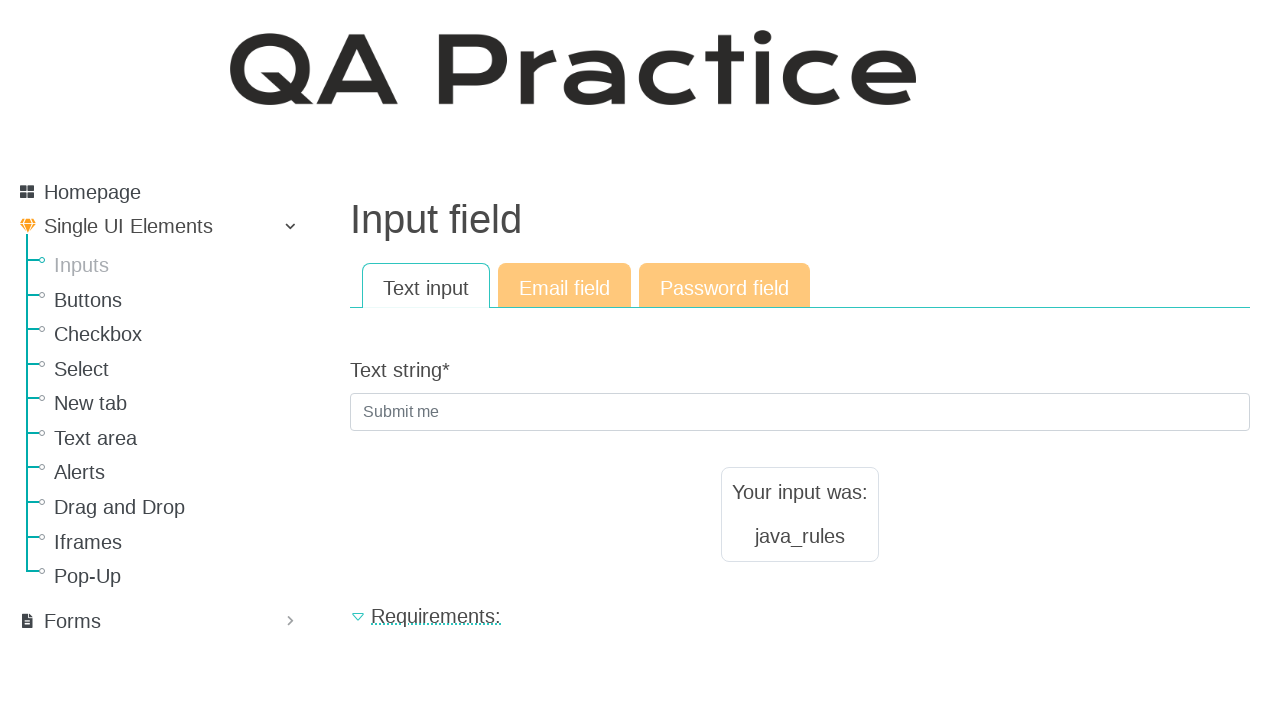

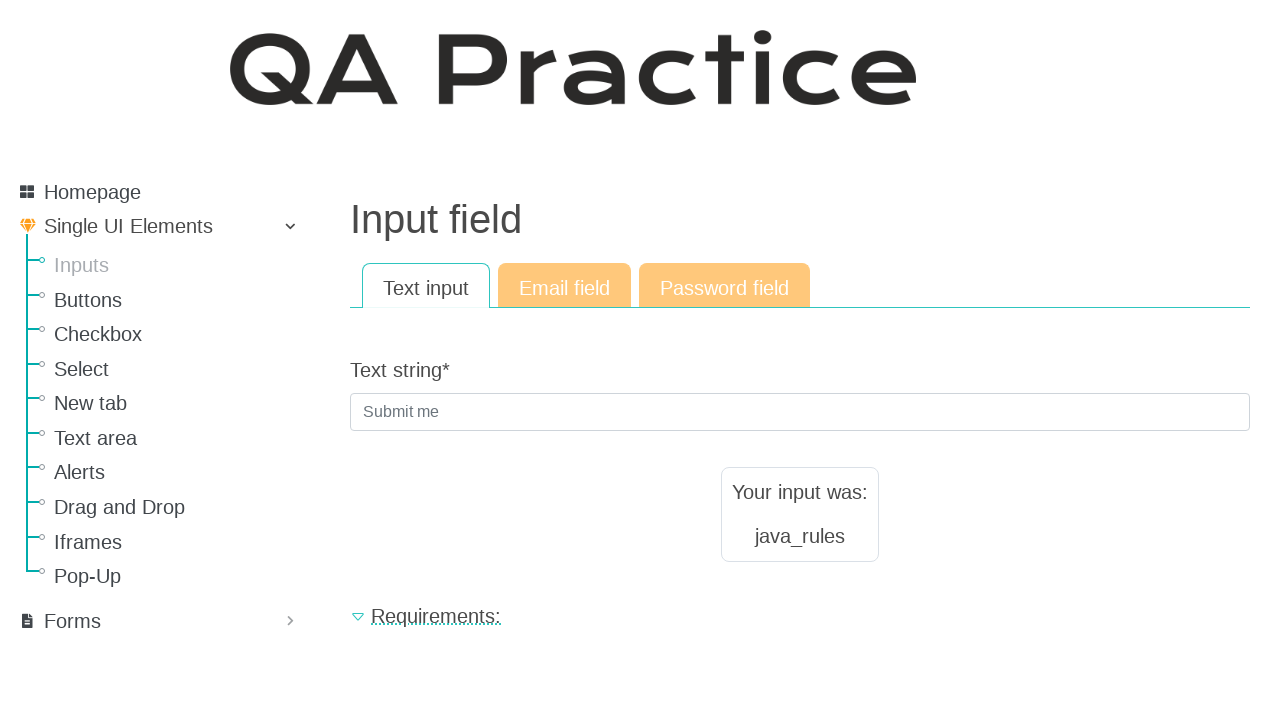